Tests hover functionality by hovering over user avatar images and verifying that user names are displayed on hover. The test hovers over three user avatars and checks that the correct usernames appear.

Starting URL: https://the-internet.herokuapp.com/hovers

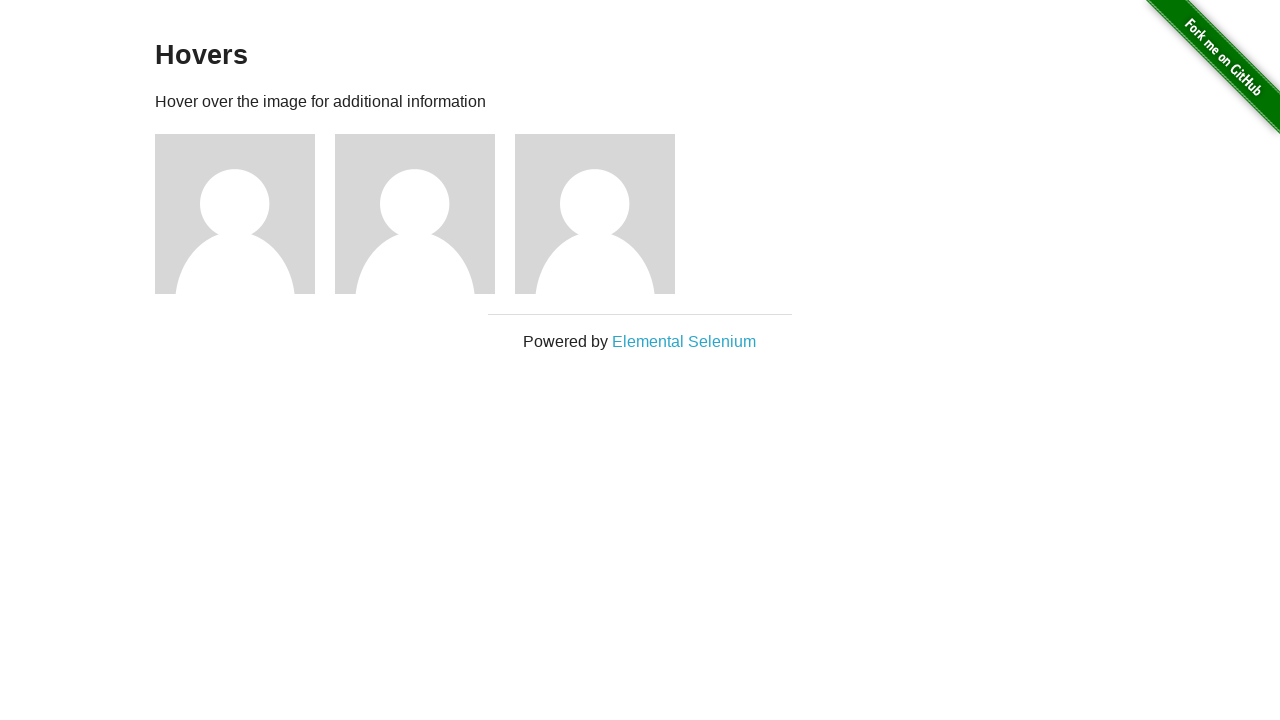

Located all user avatar elements
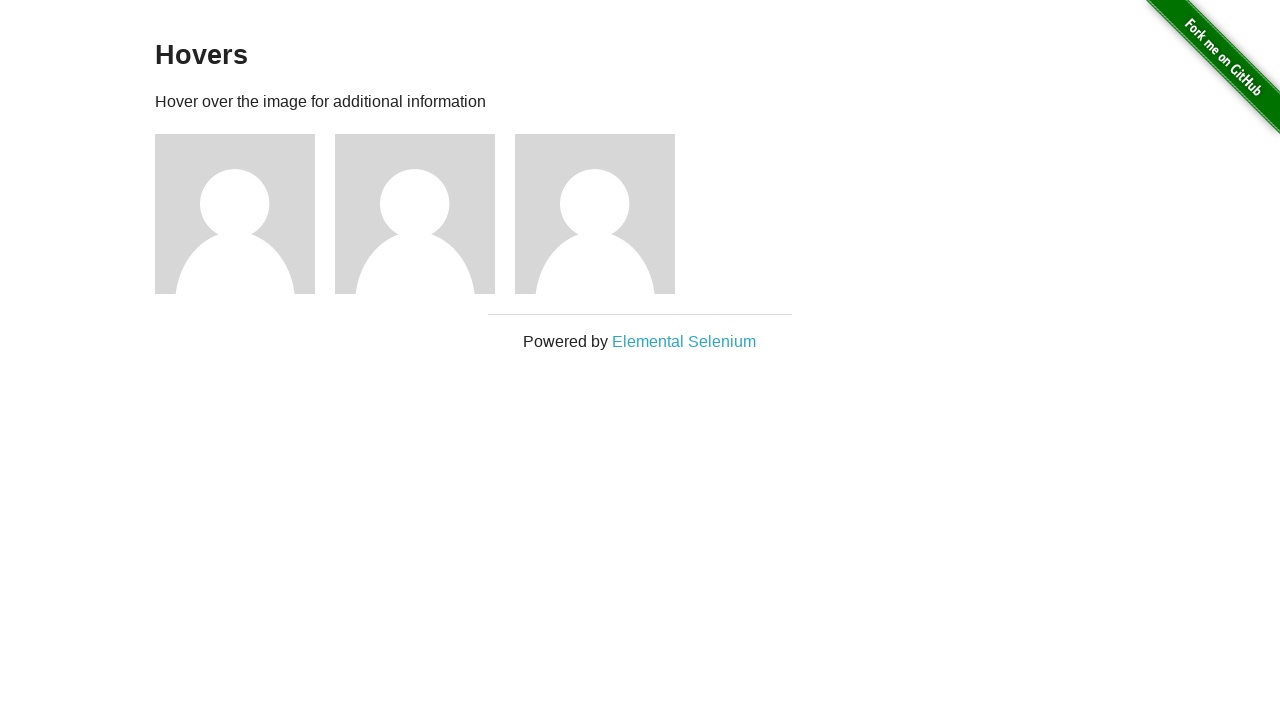

Hovered over user avatar 1 at (235, 214) on xpath=//img[@alt='User Avatar'] >> nth=0
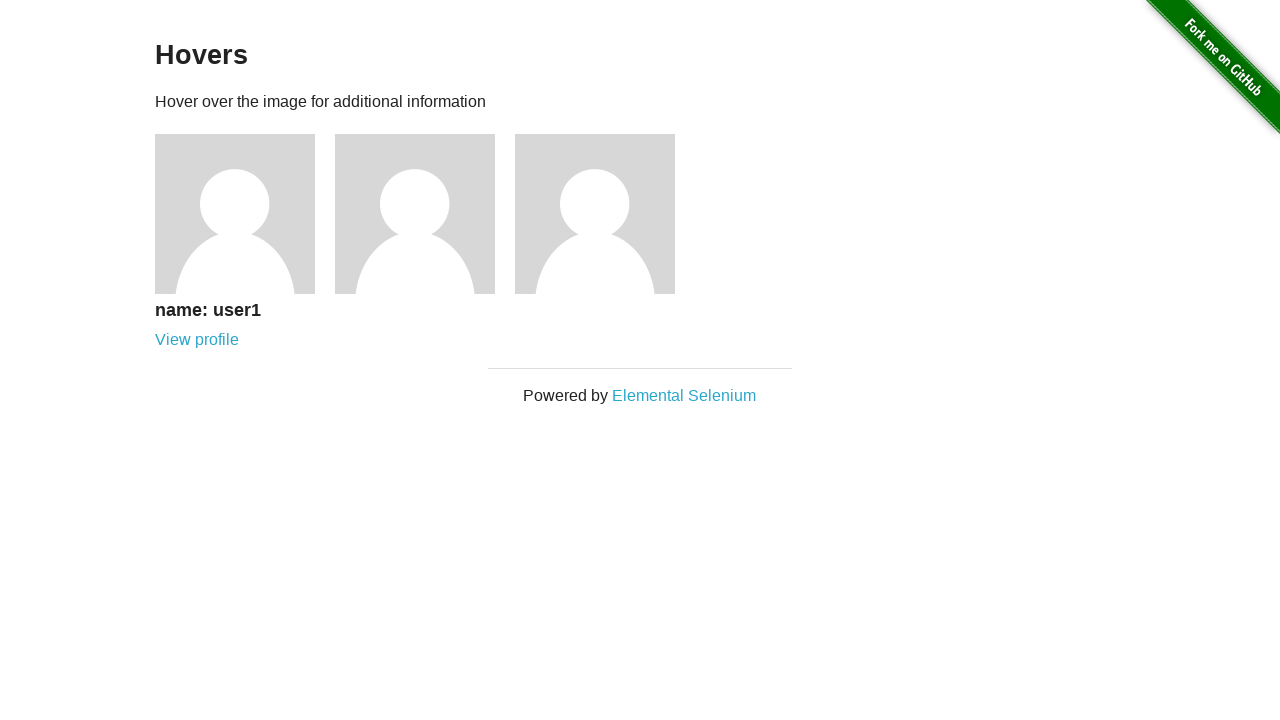

Username caption appeared for user 1
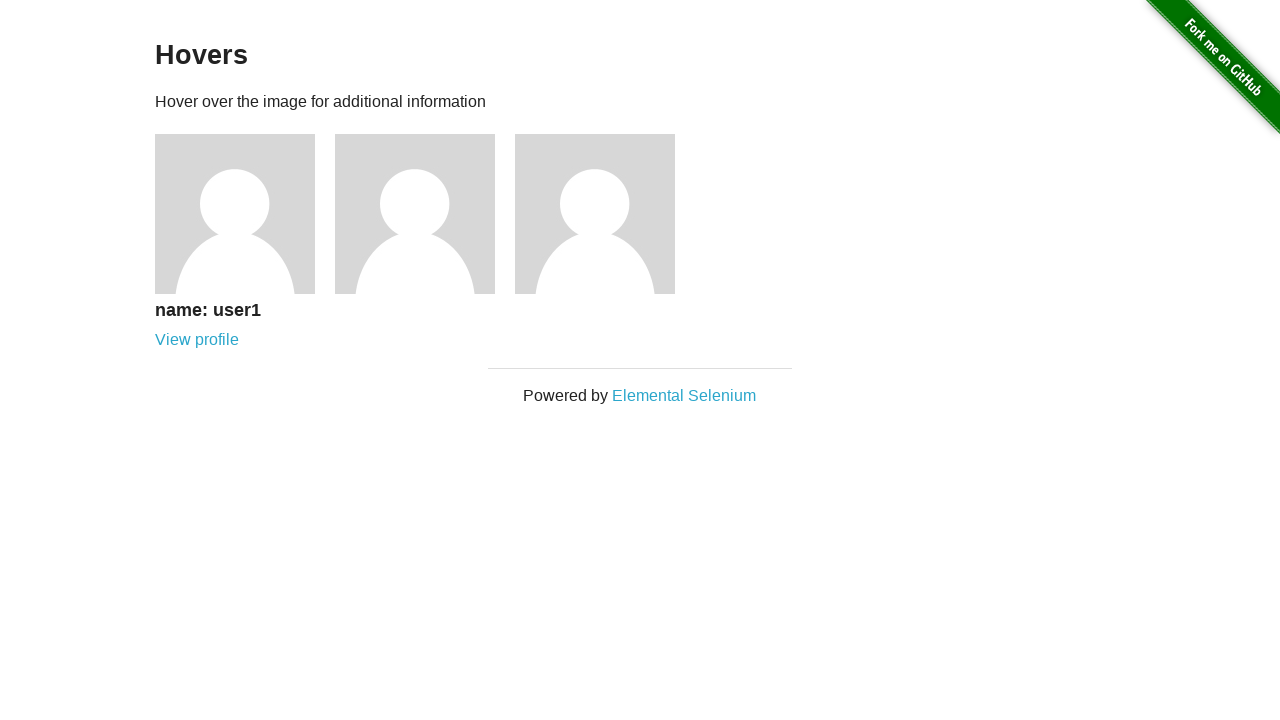

Captured username: name: user1
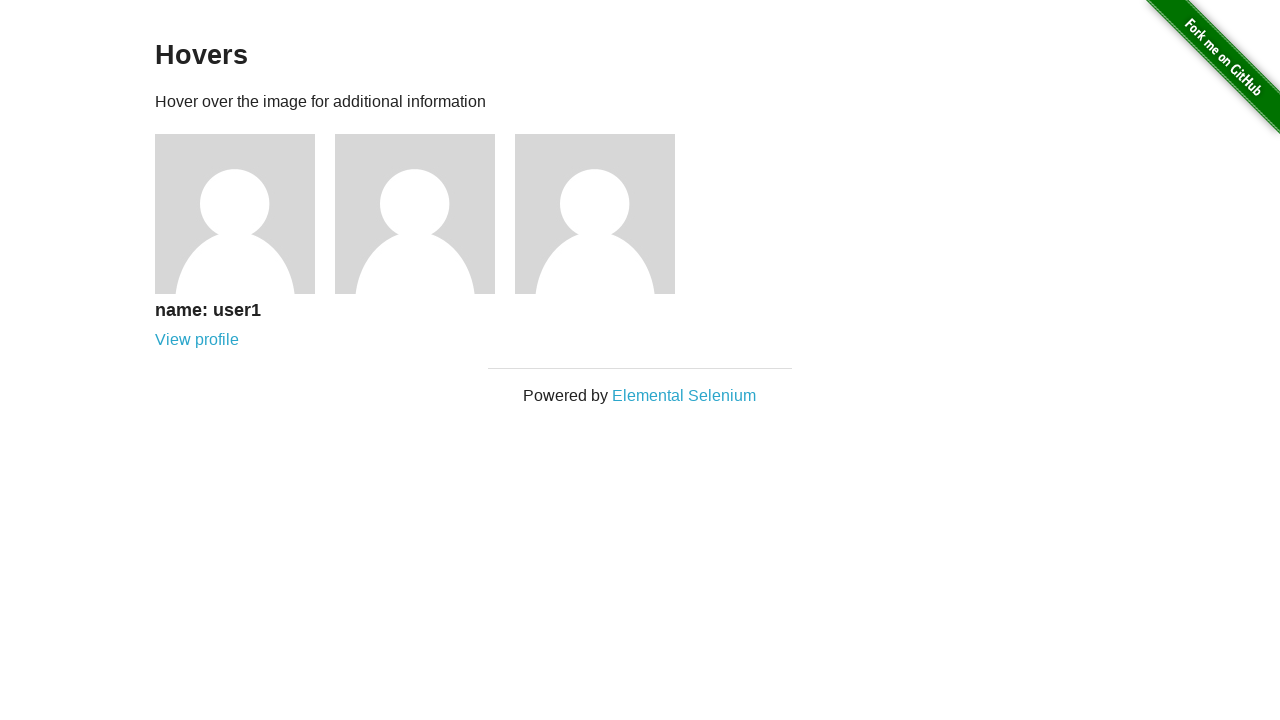

Hovered over user avatar 2 at (415, 214) on xpath=//img[@alt='User Avatar'] >> nth=1
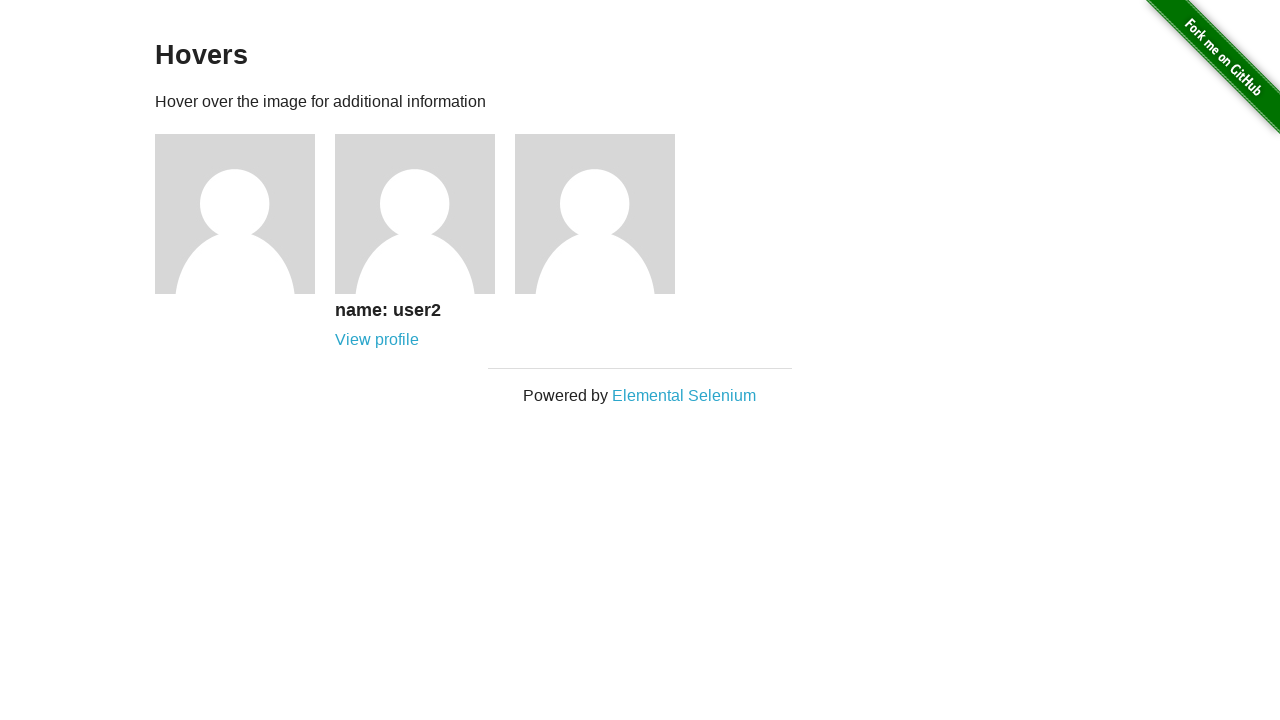

Username caption appeared for user 2
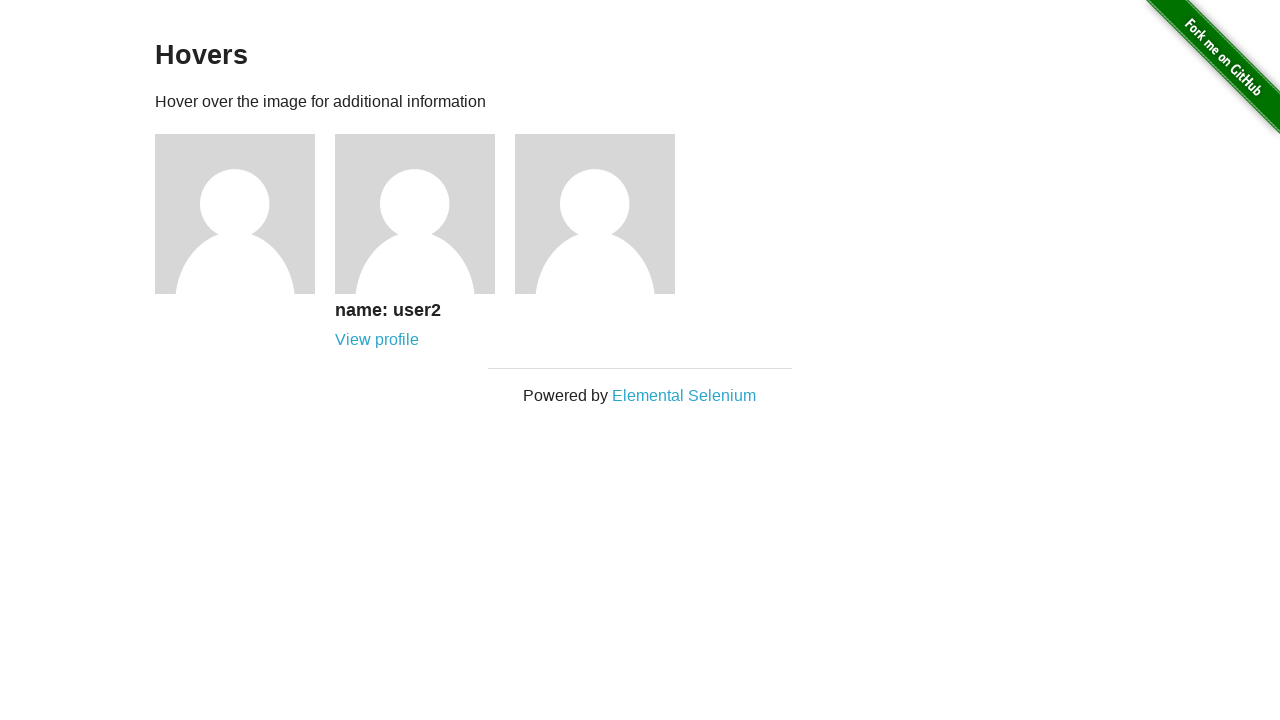

Captured username: name: user2
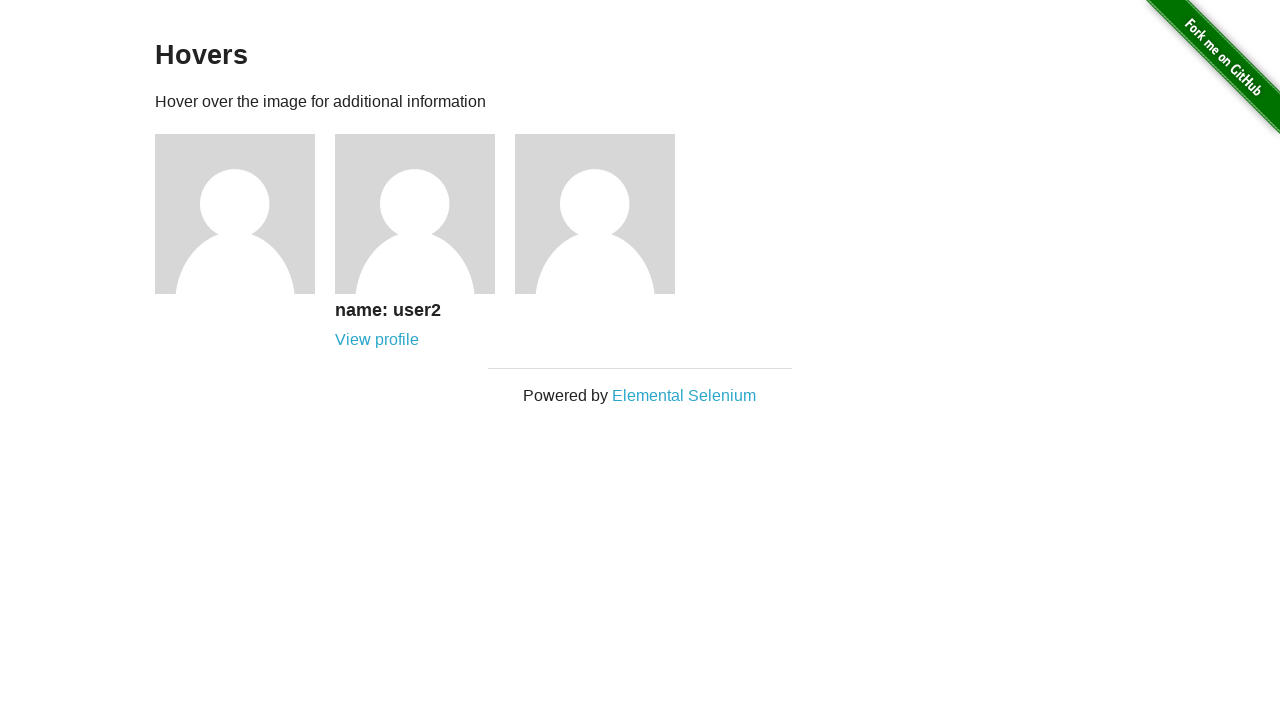

Hovered over user avatar 3 at (595, 214) on xpath=//img[@alt='User Avatar'] >> nth=2
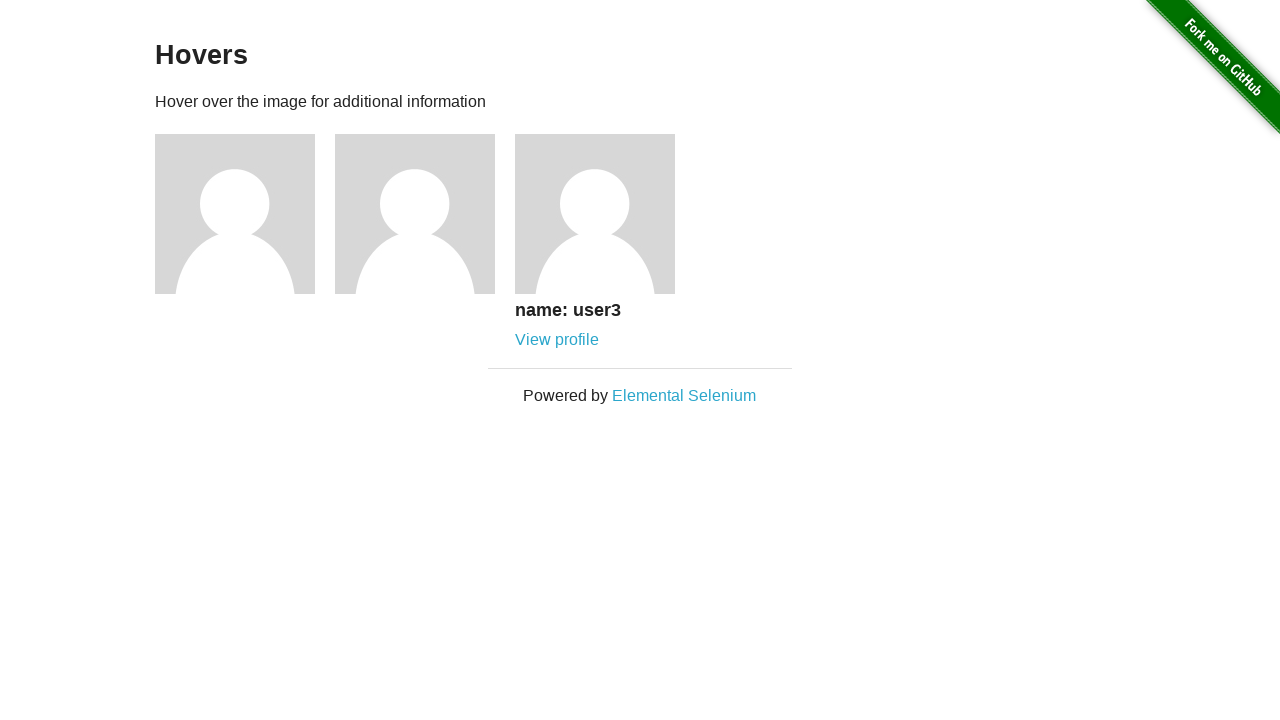

Username caption appeared for user 3
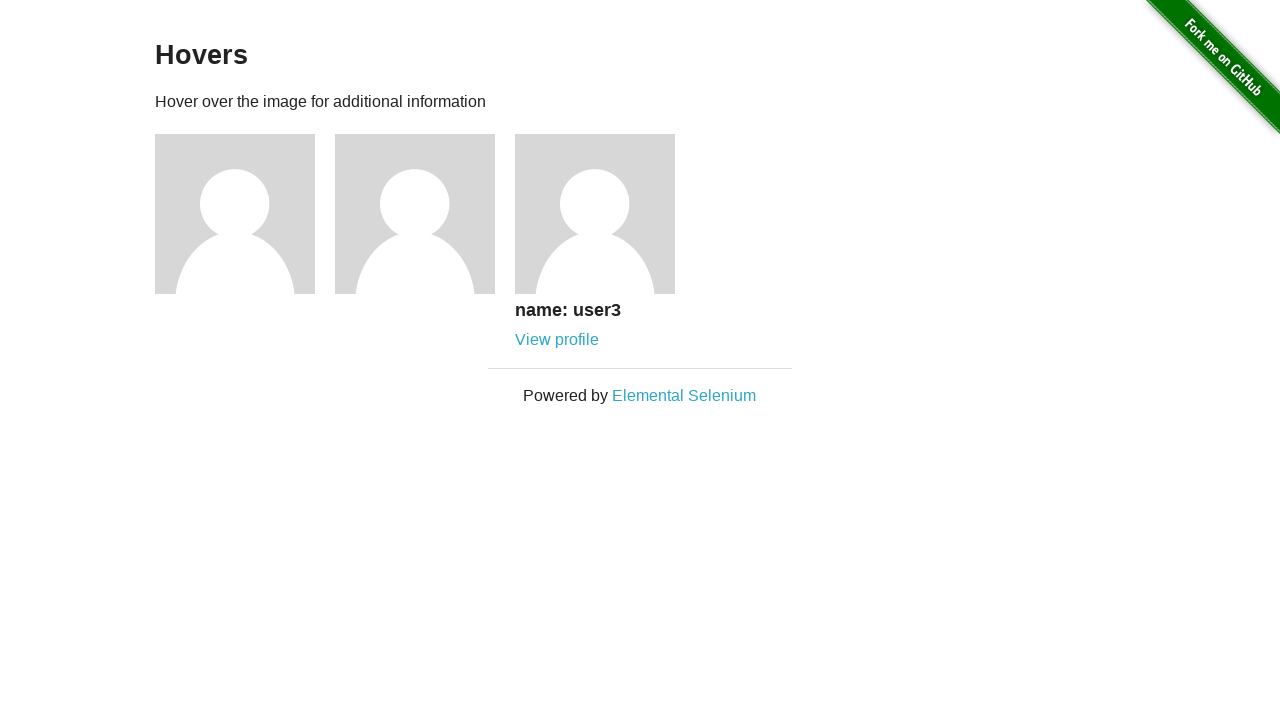

Captured username: name: user3
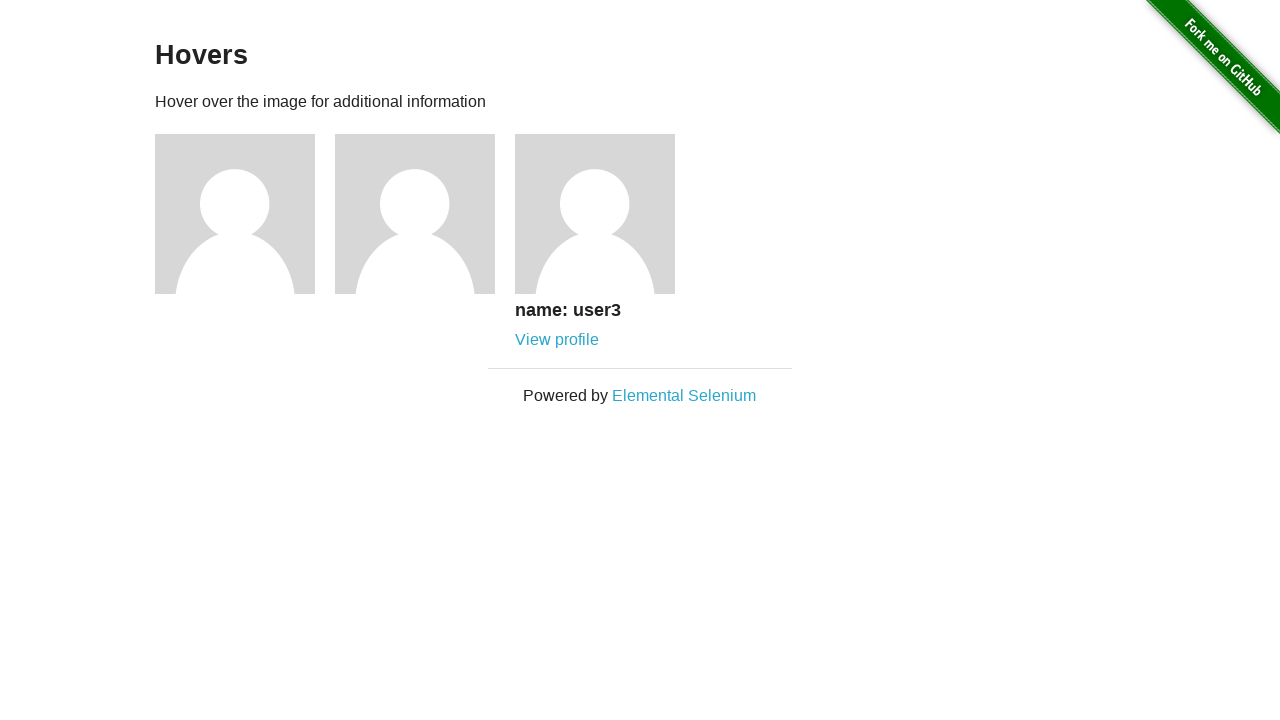

Verified that all usernames match expected values
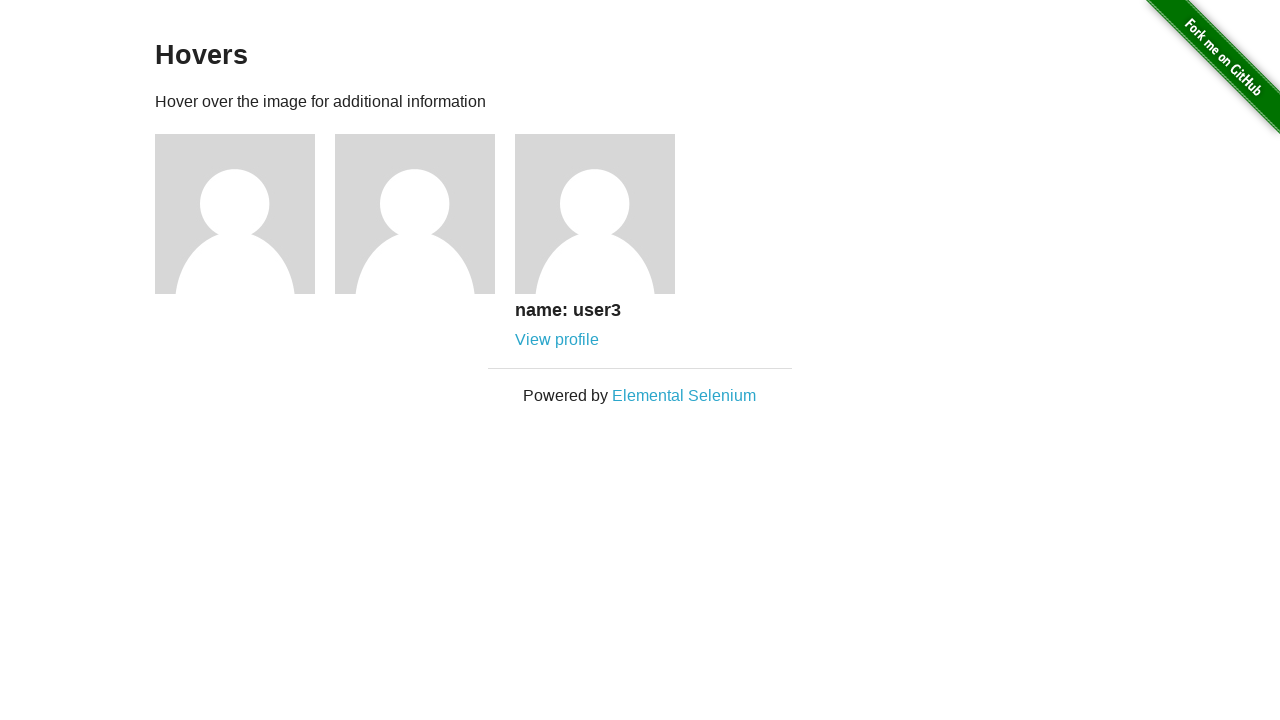

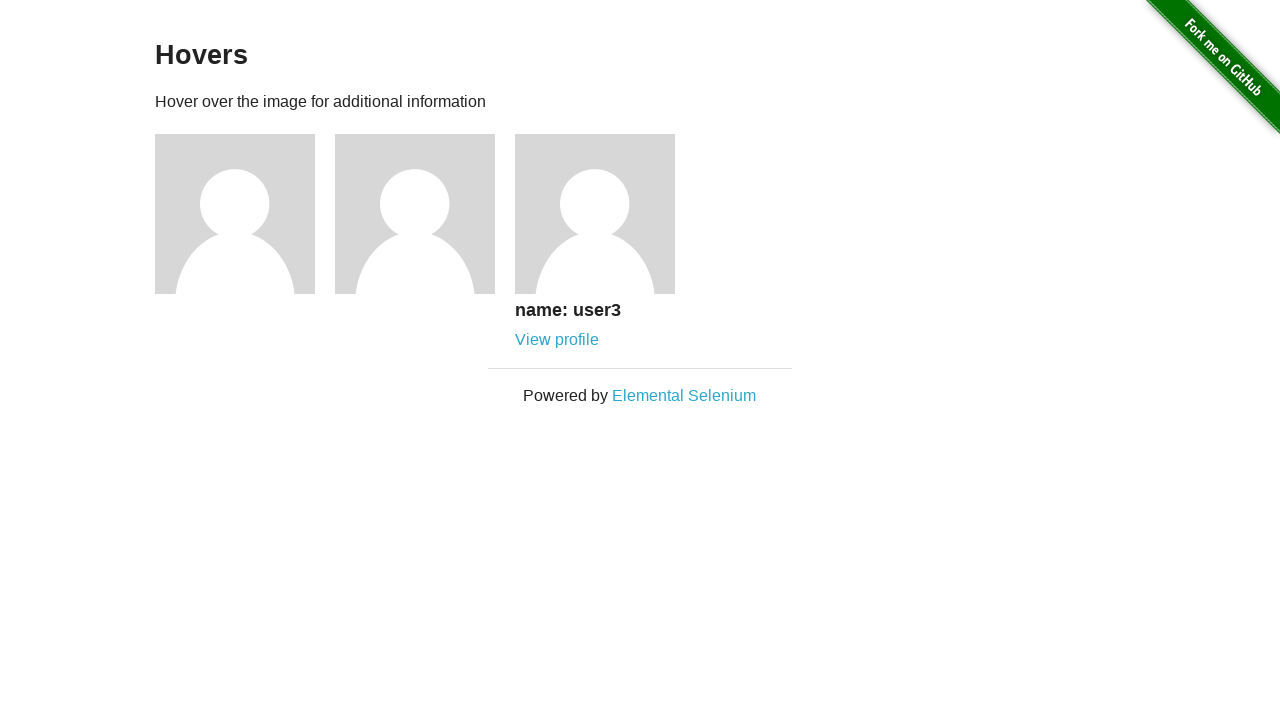